Opens the Skillbox website and verifies the page title matches the expected educational platform title

Starting URL: https://skillbox.ru

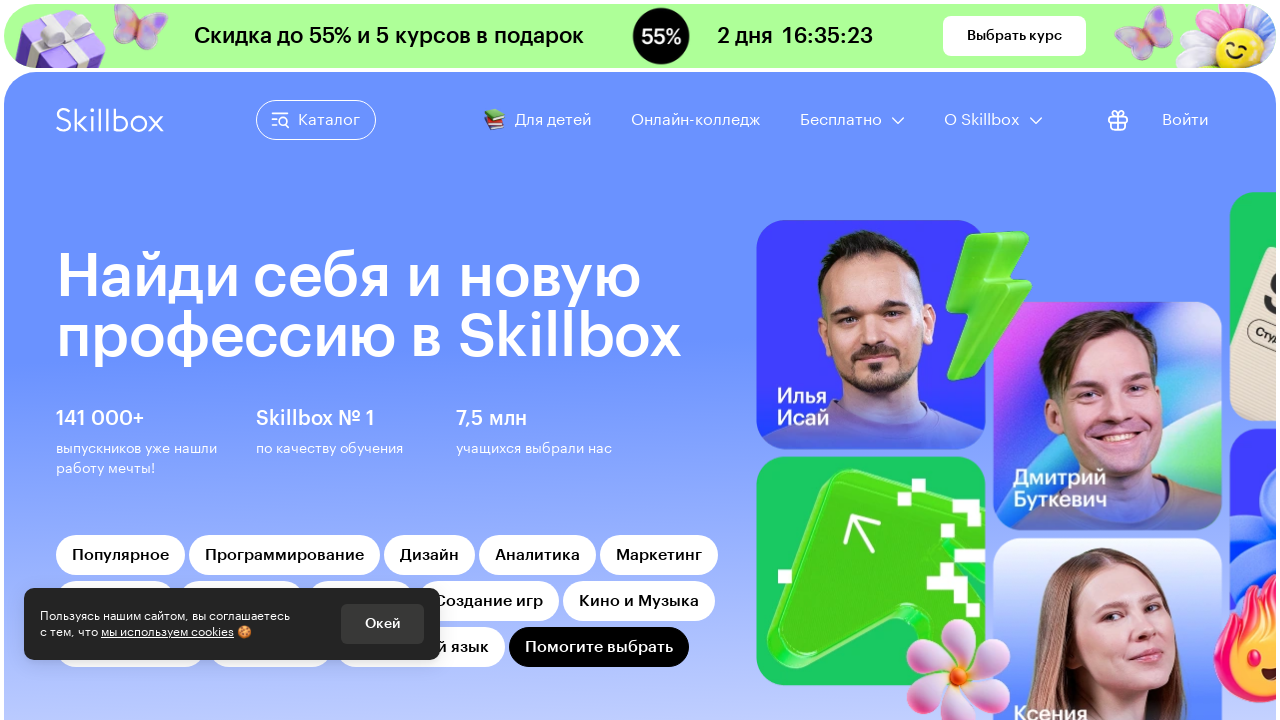

Navigated to Skillbox website at https://skillbox.ru
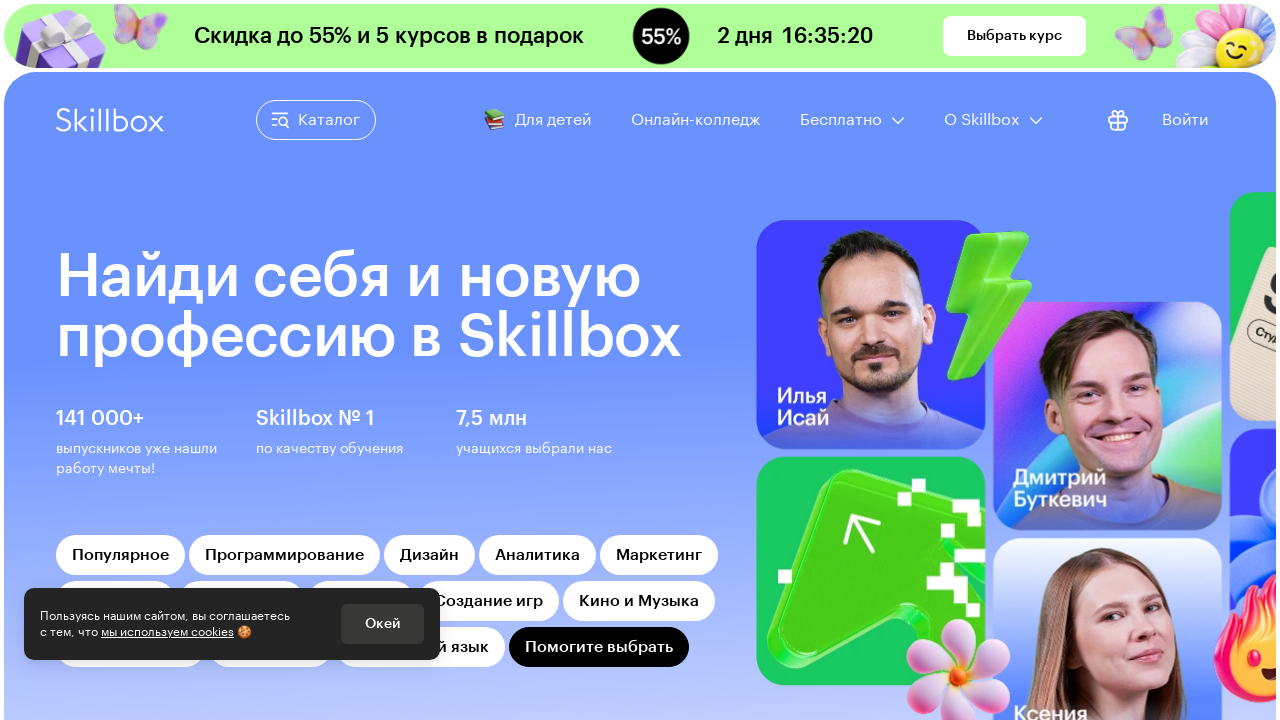

Page loaded - DOM content fully parsed
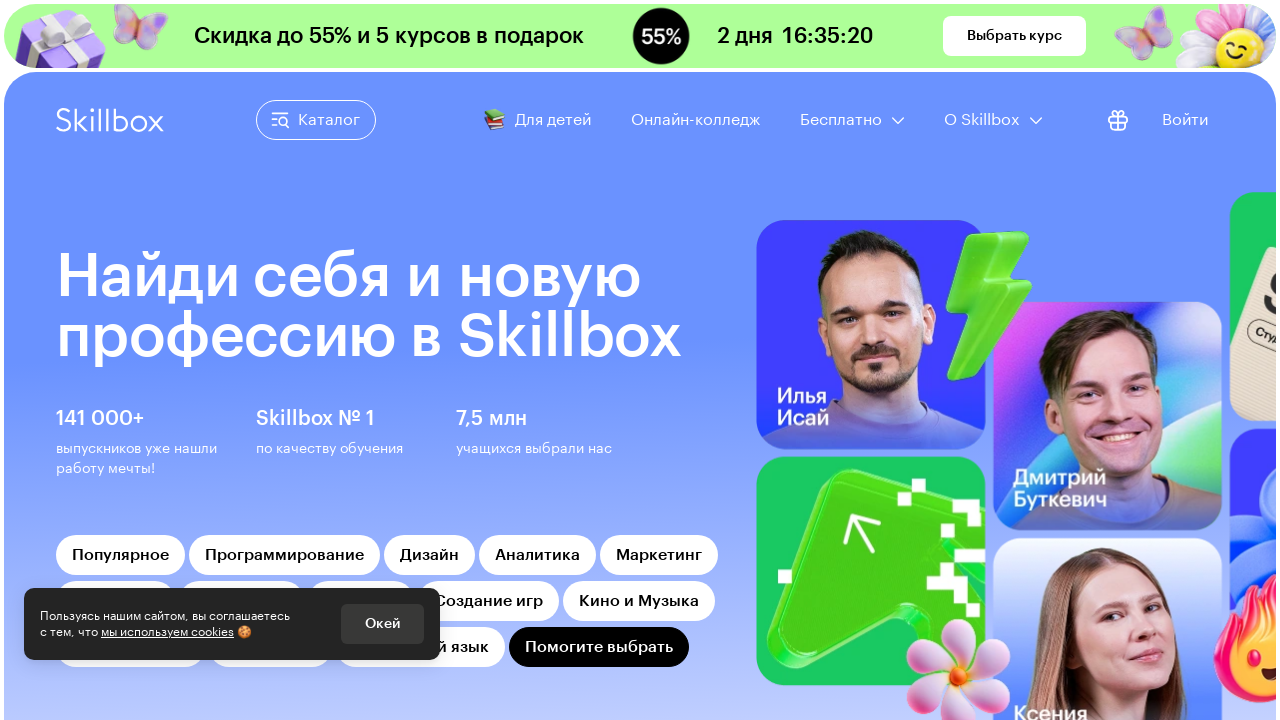

Verified page title matches expected educational platform title
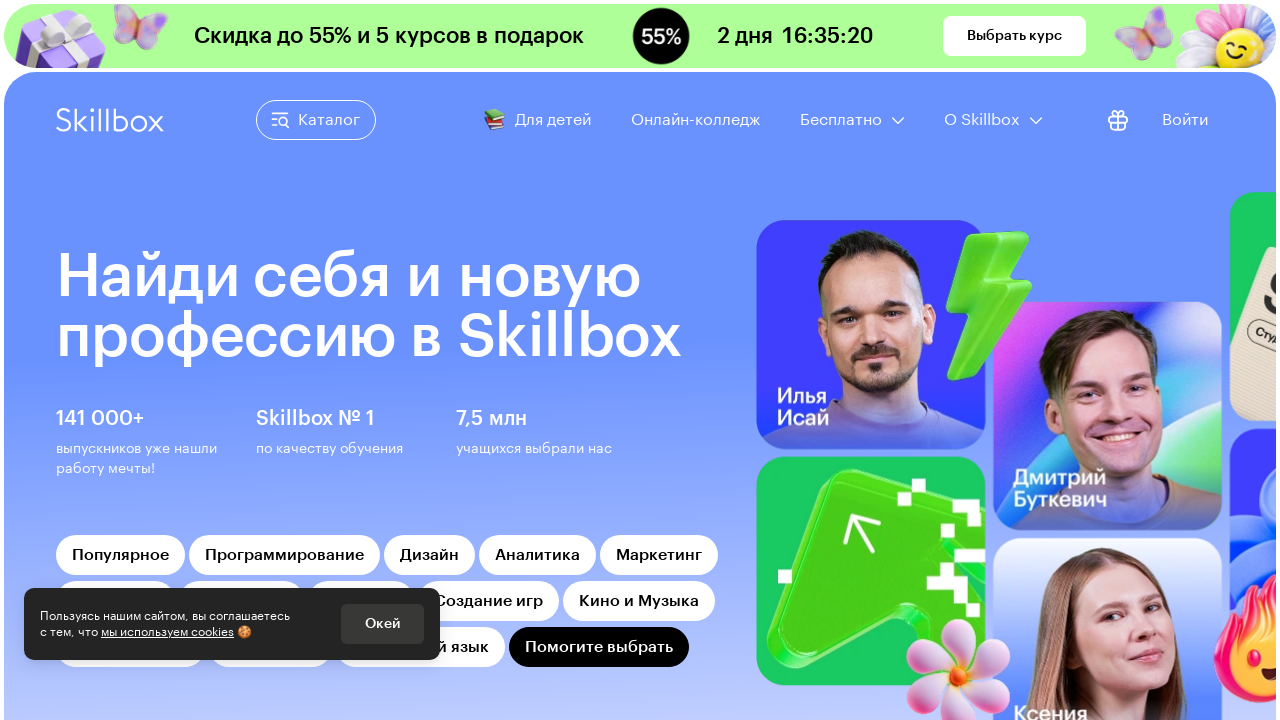

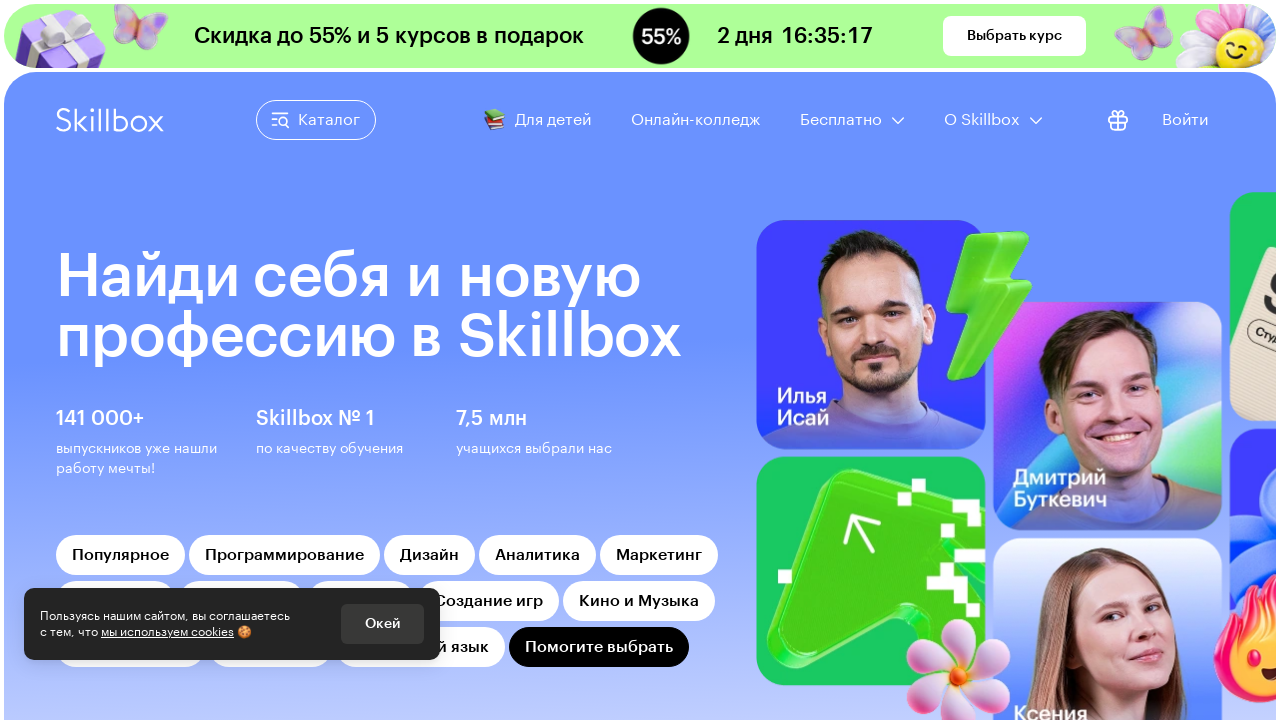